Tests e-commerce product search and add to cart functionality by searching for products containing 'ca', verifying results, and adding specific items to cart

Starting URL: https://rahulshettyacademy.com/seleniumPractise/#/

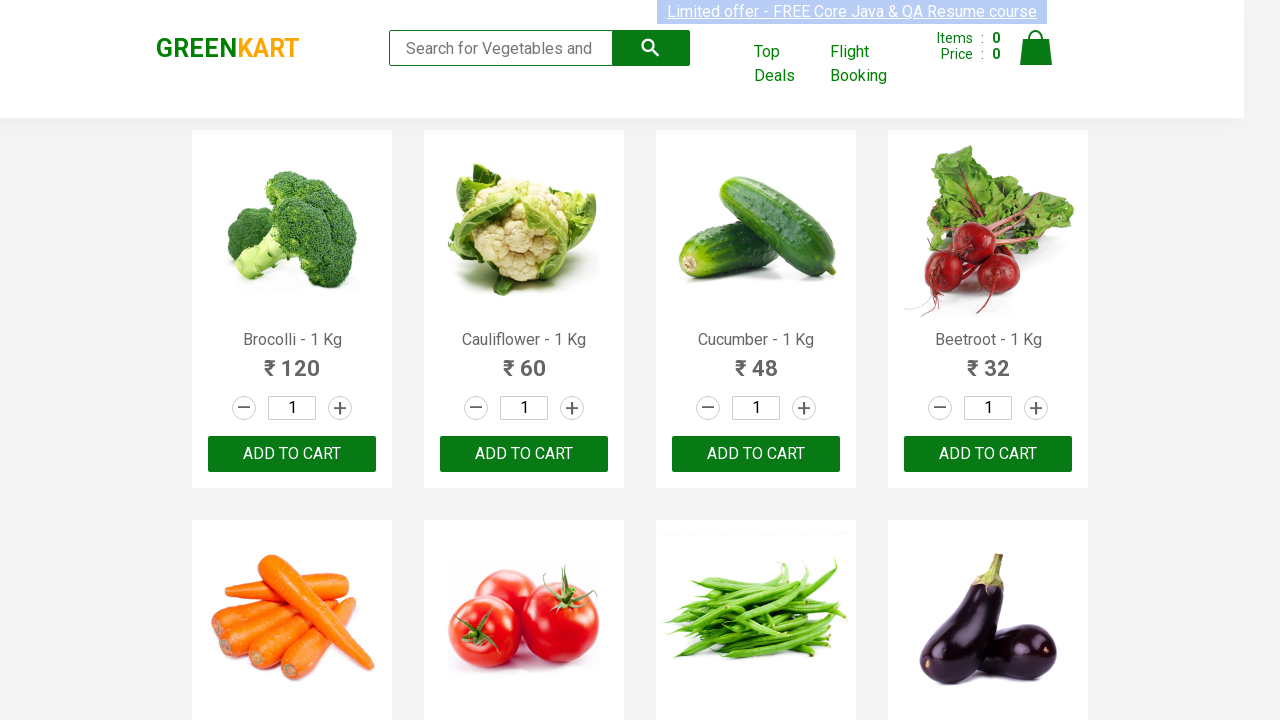

Navigated to e-commerce practice website
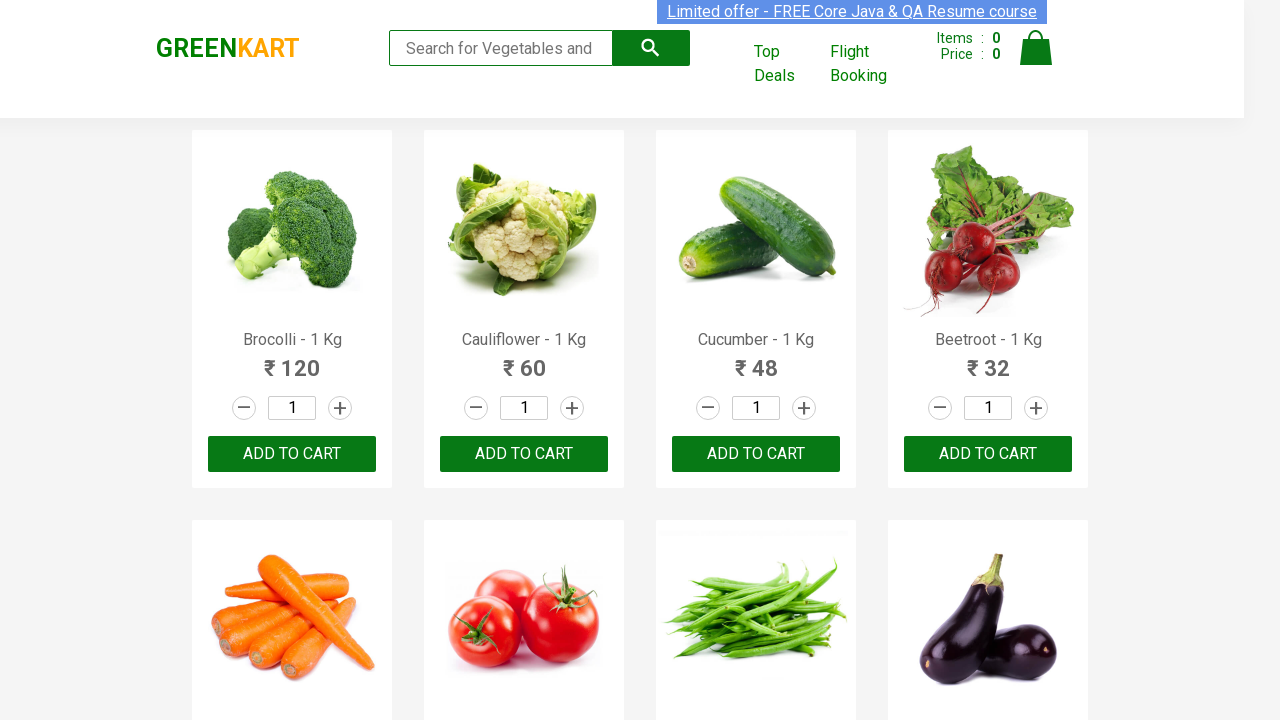

Filled search field with 'ca' to find products on .search-keyword
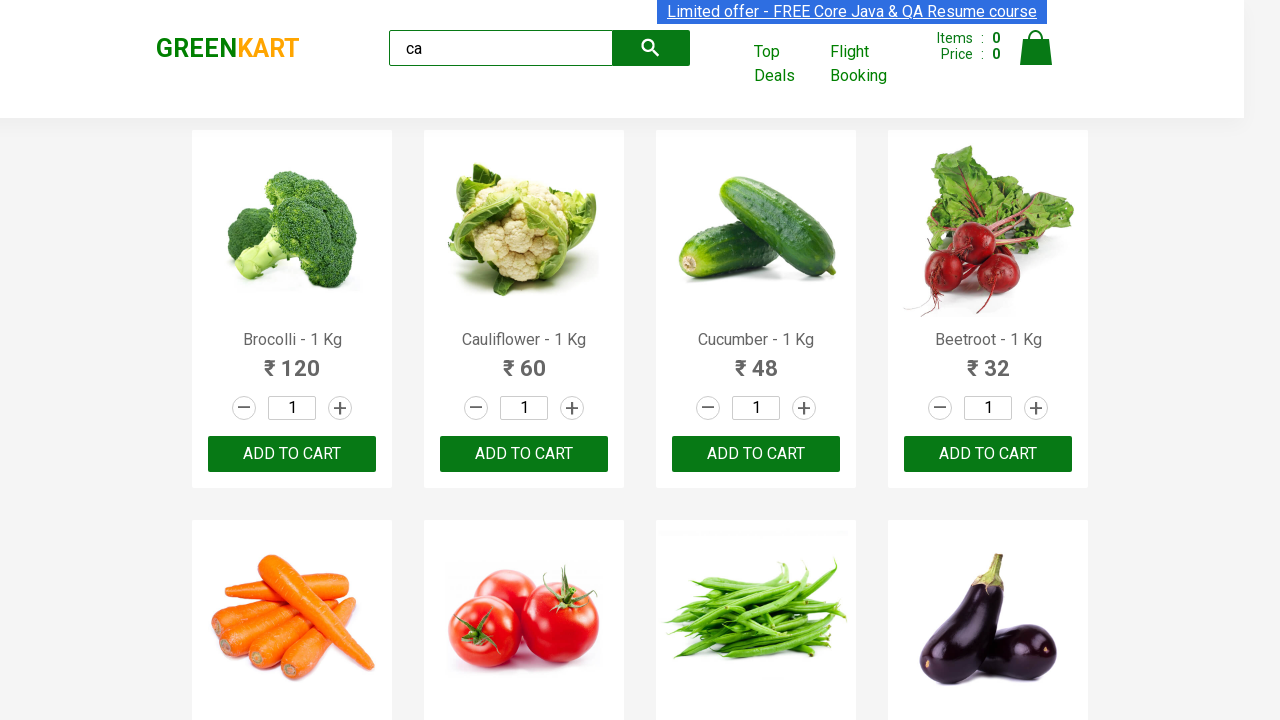

Waited 2 seconds for products to load after search
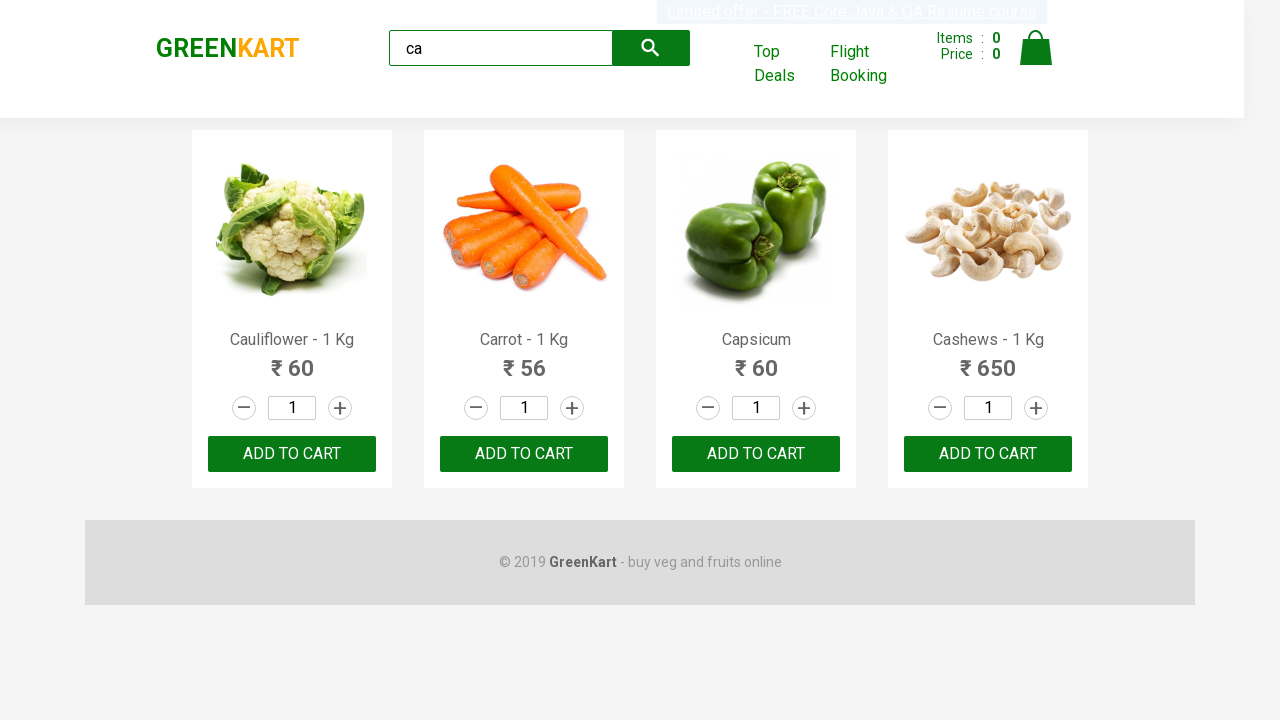

Verified that 4 products are displayed in search results
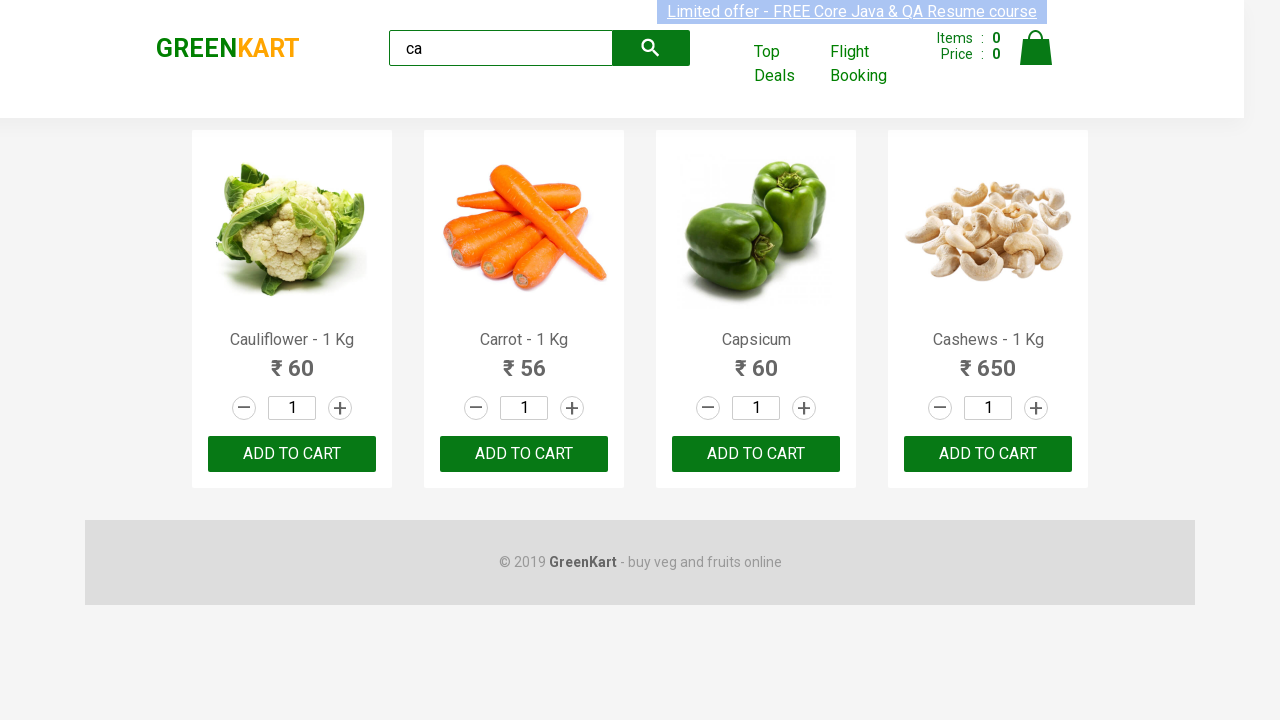

Clicked ADD TO CART button on the second product at (524, 454) on .products .product >> nth=1 >> text=ADD TO CART
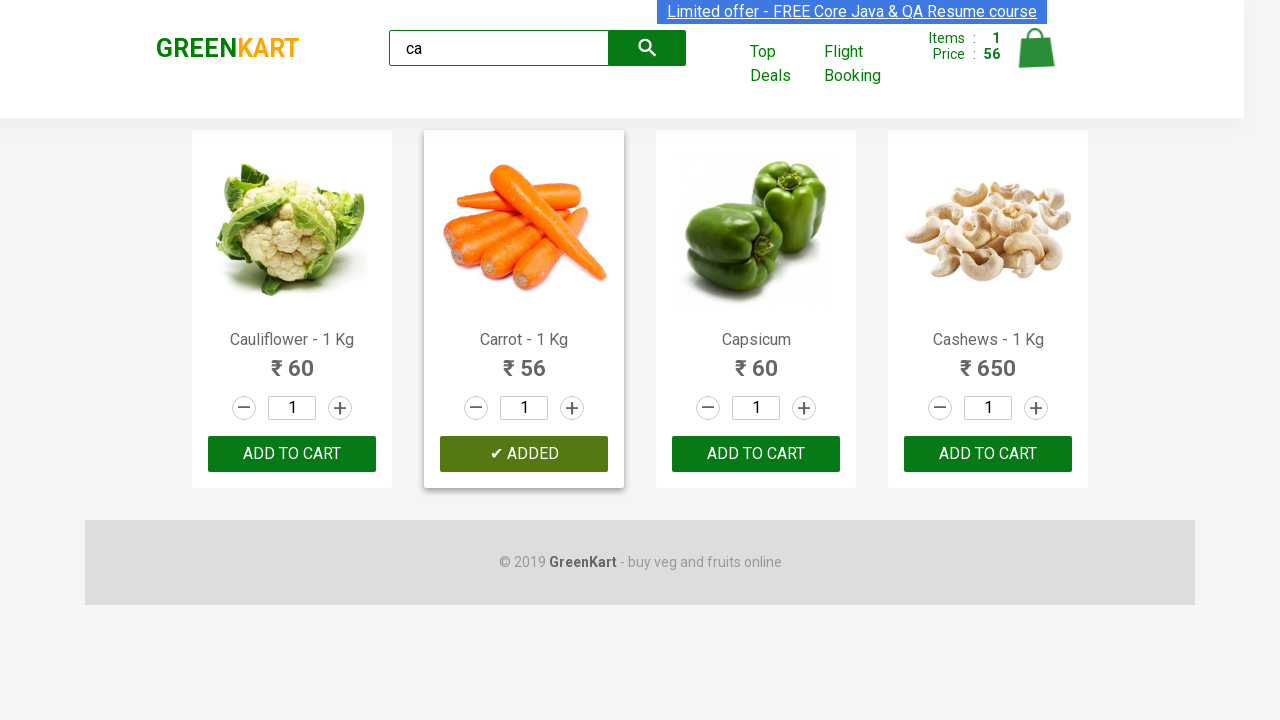

Found and clicked ADD TO CART button for Cashews product at (988, 454) on .products .product >> nth=3 >> button
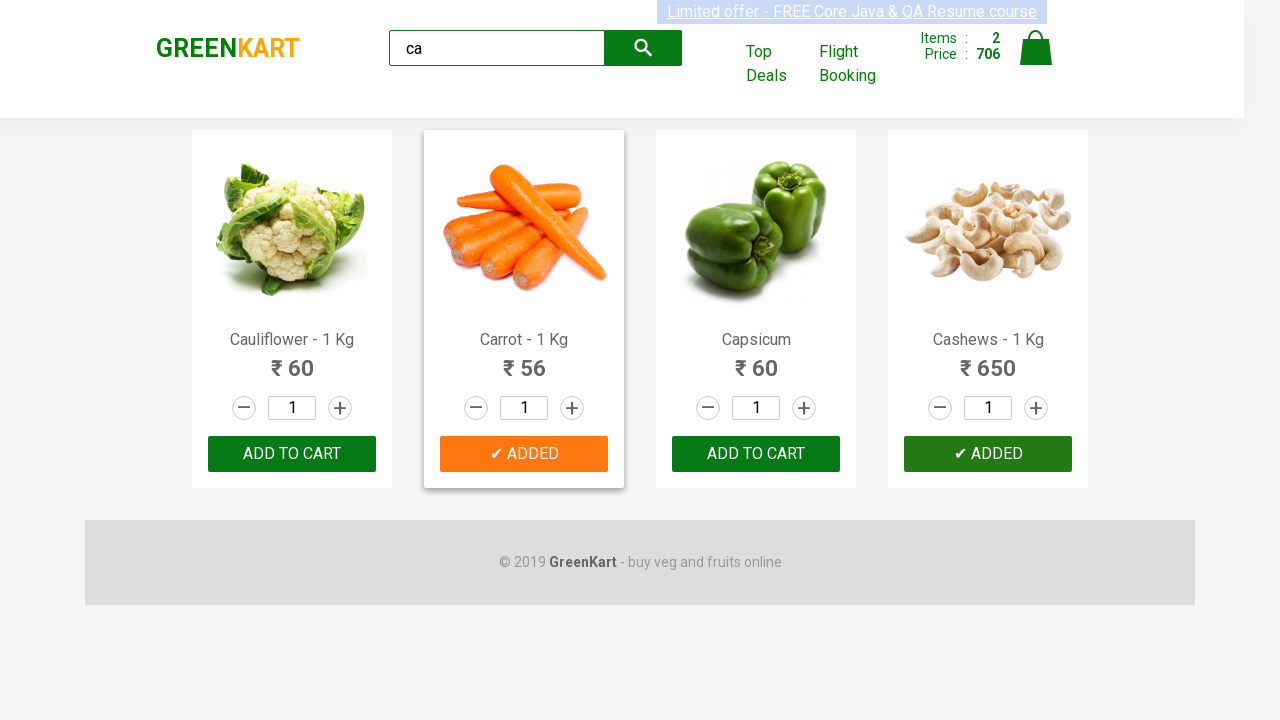

Verified brand logo displays 'GREENKART'
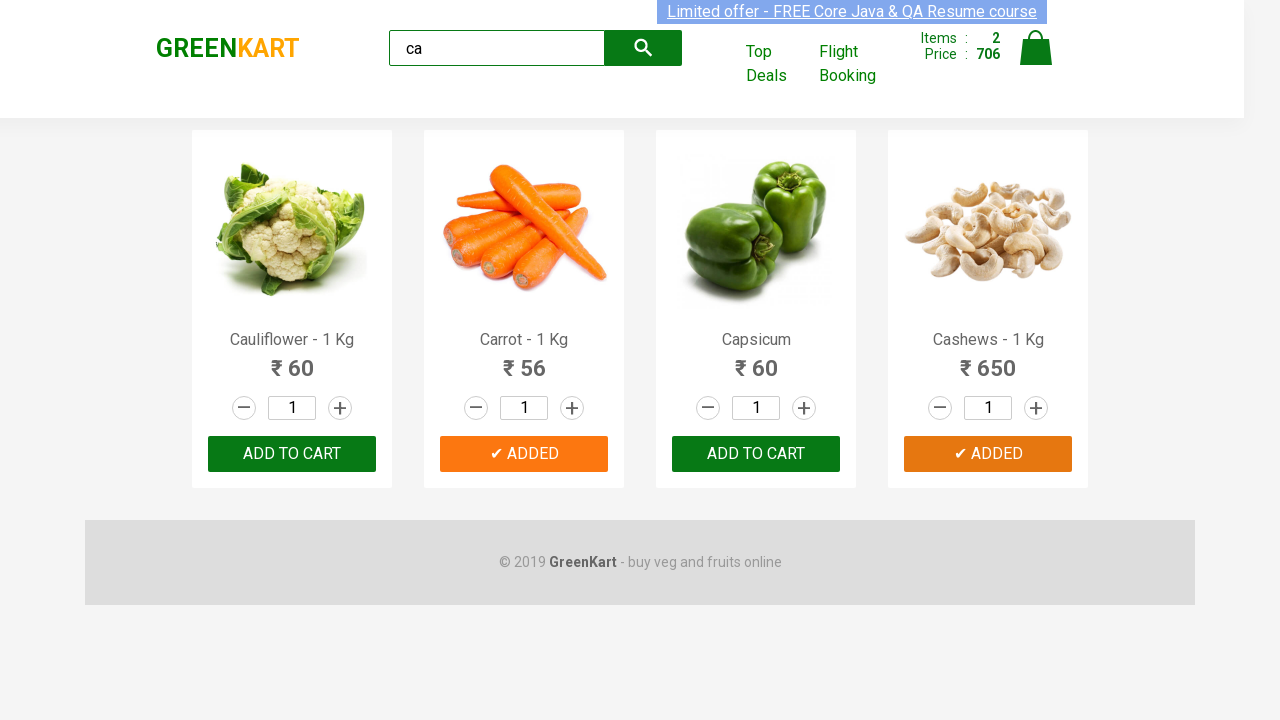

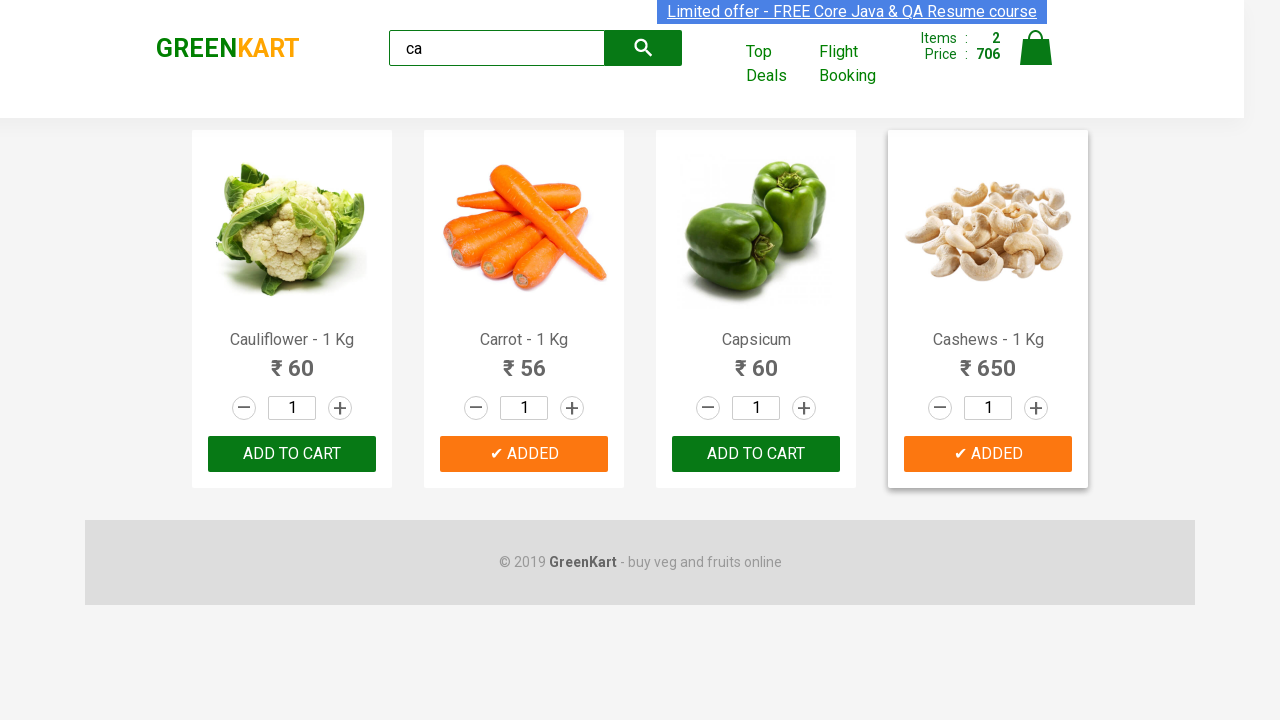